Navigates to Bitcoin ticker website and waits for the page content to load

Starting URL: https://bitcointicker.co/

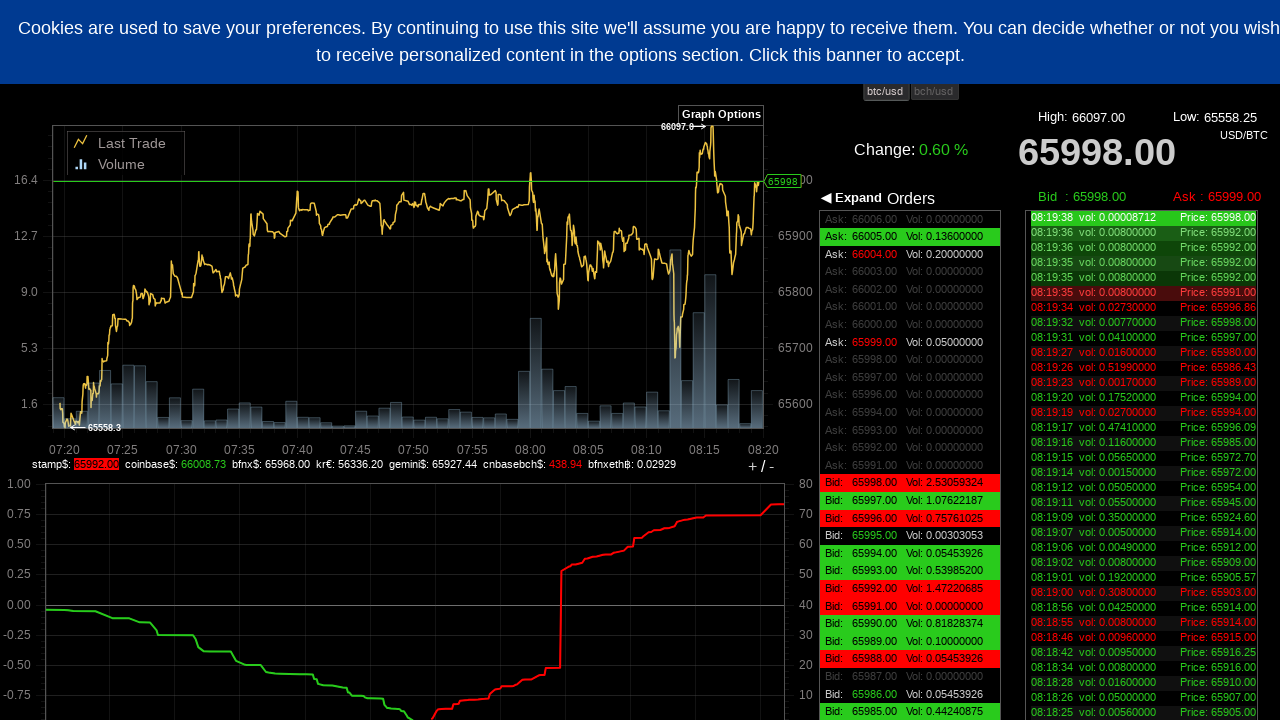

Navigated to Bitcoin ticker website at https://bitcointicker.co/
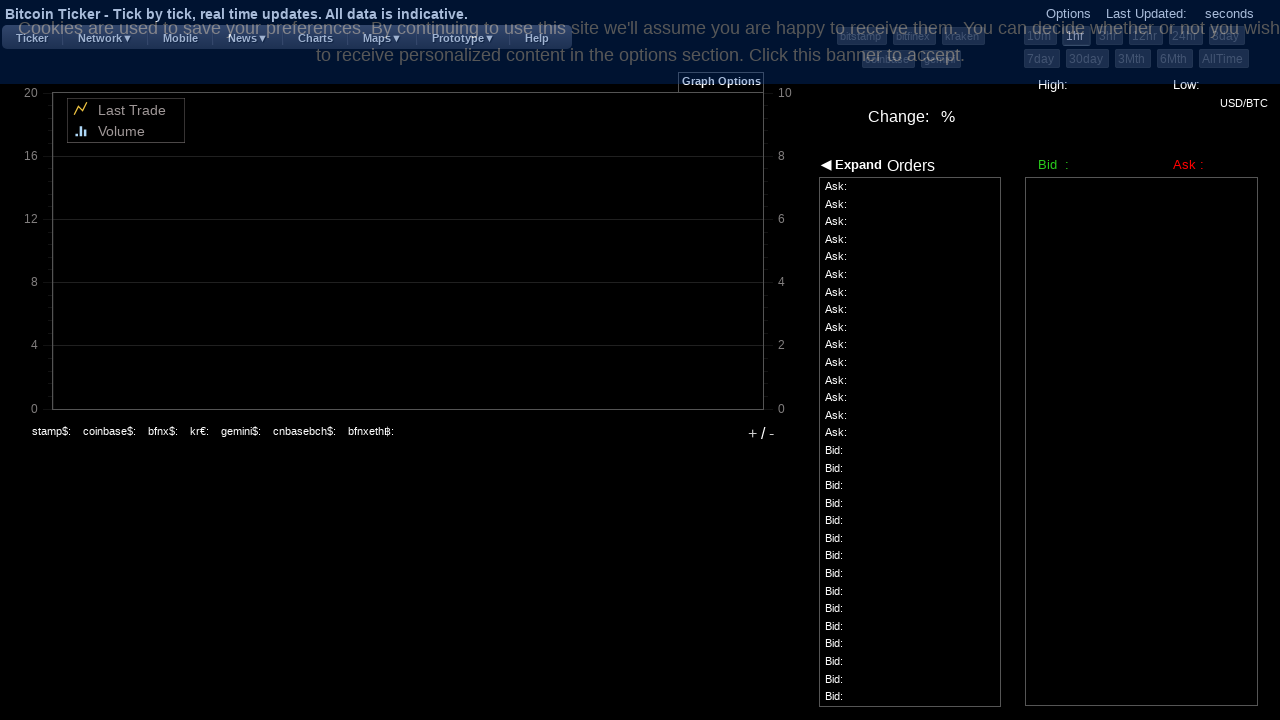

Waited for page content to load (DOM content loaded)
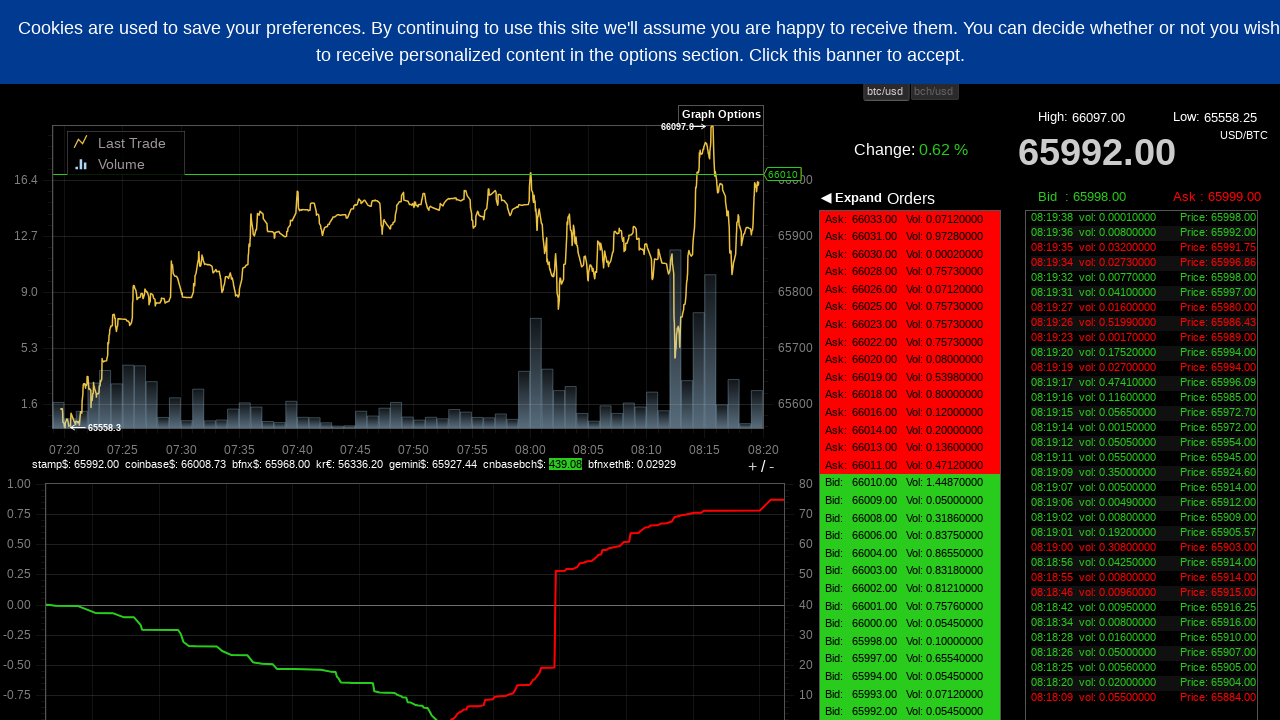

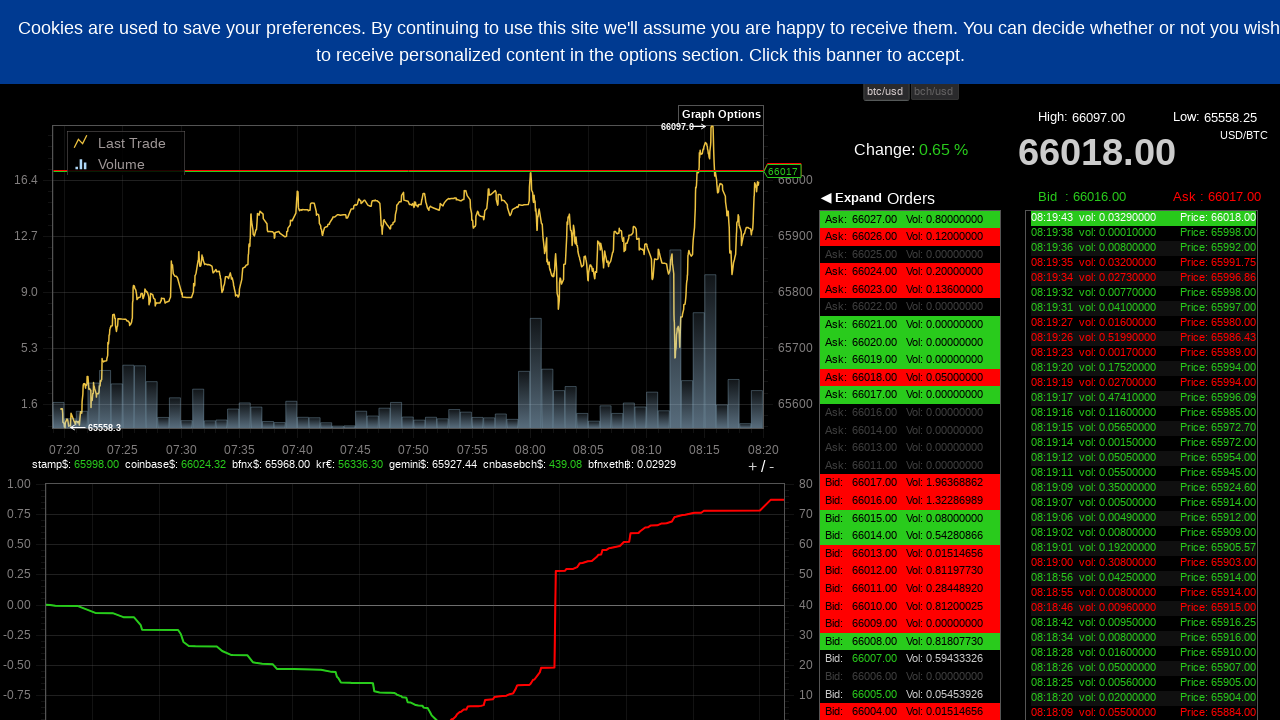